Tests checkbox functionality by checking the first checkbox and verifying it becomes checked

Starting URL: https://the-internet.herokuapp.com/checkboxes

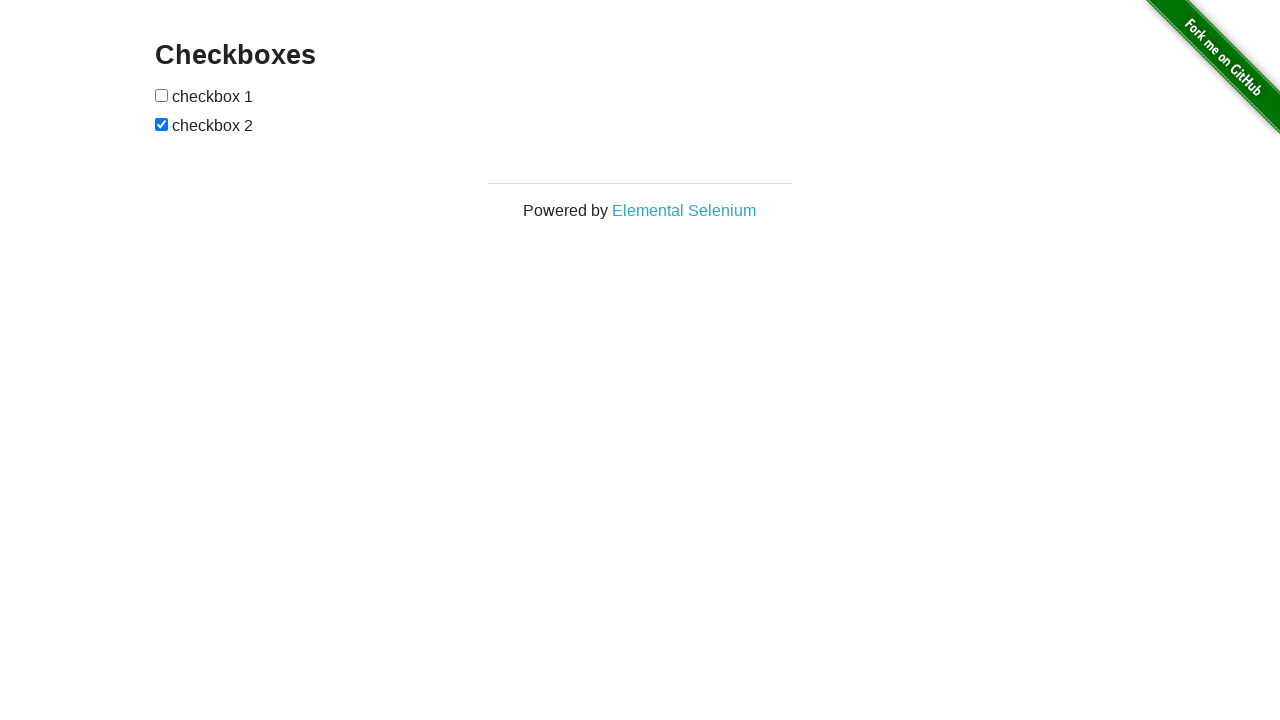

Checked the first checkbox at (162, 95) on input[type="checkbox"] >> nth=0
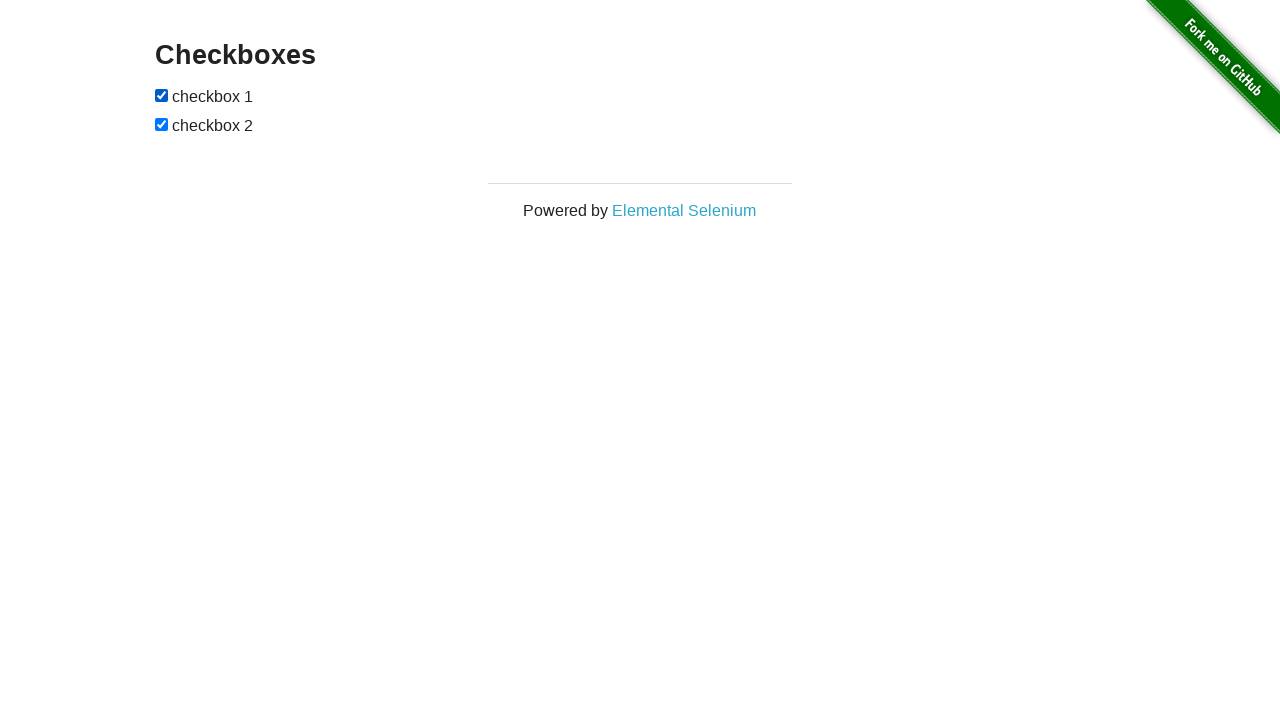

Verified that the first checkbox is checked
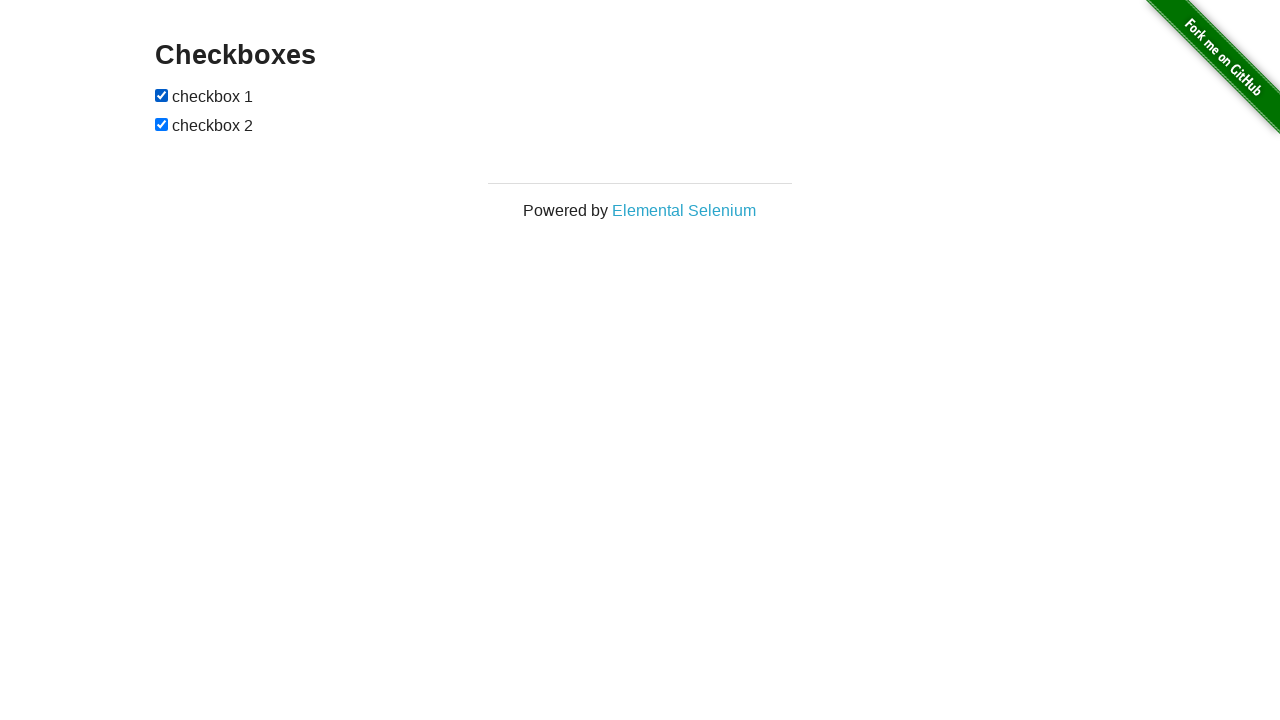

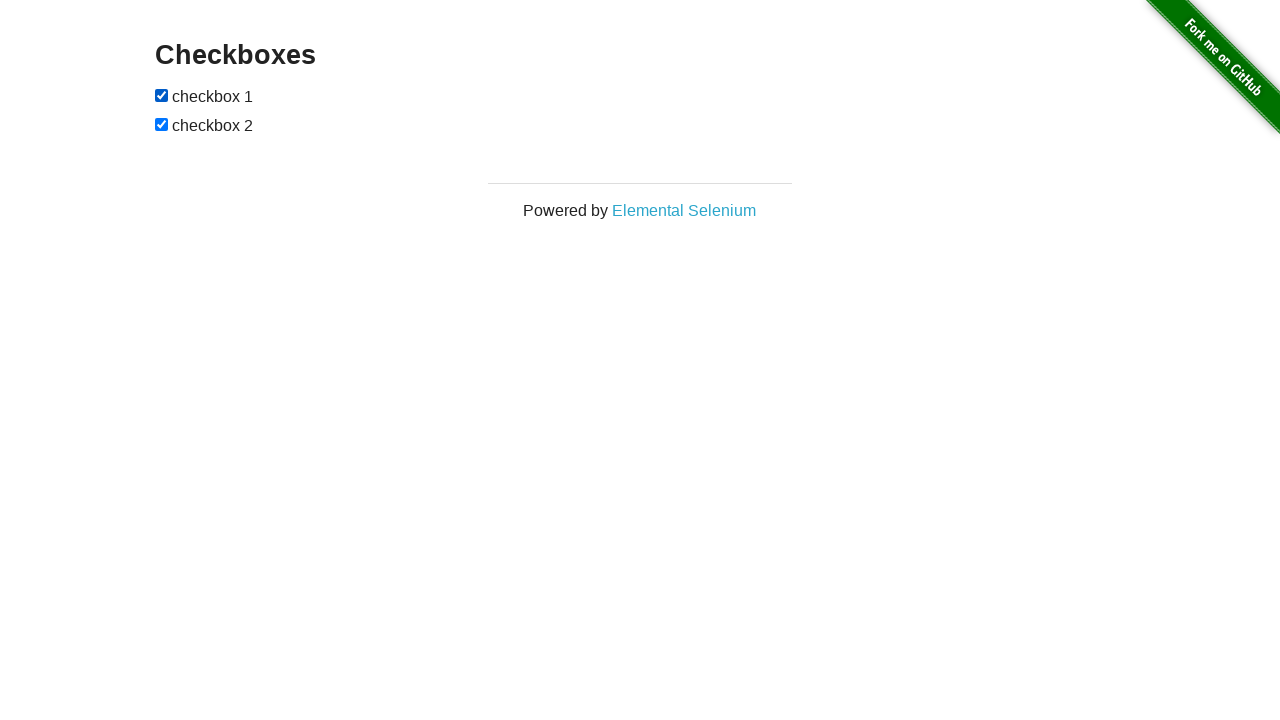